Tests form filling using class name selectors to fill address fields

Starting URL: https://formy-project.herokuapp.com/autocomplete

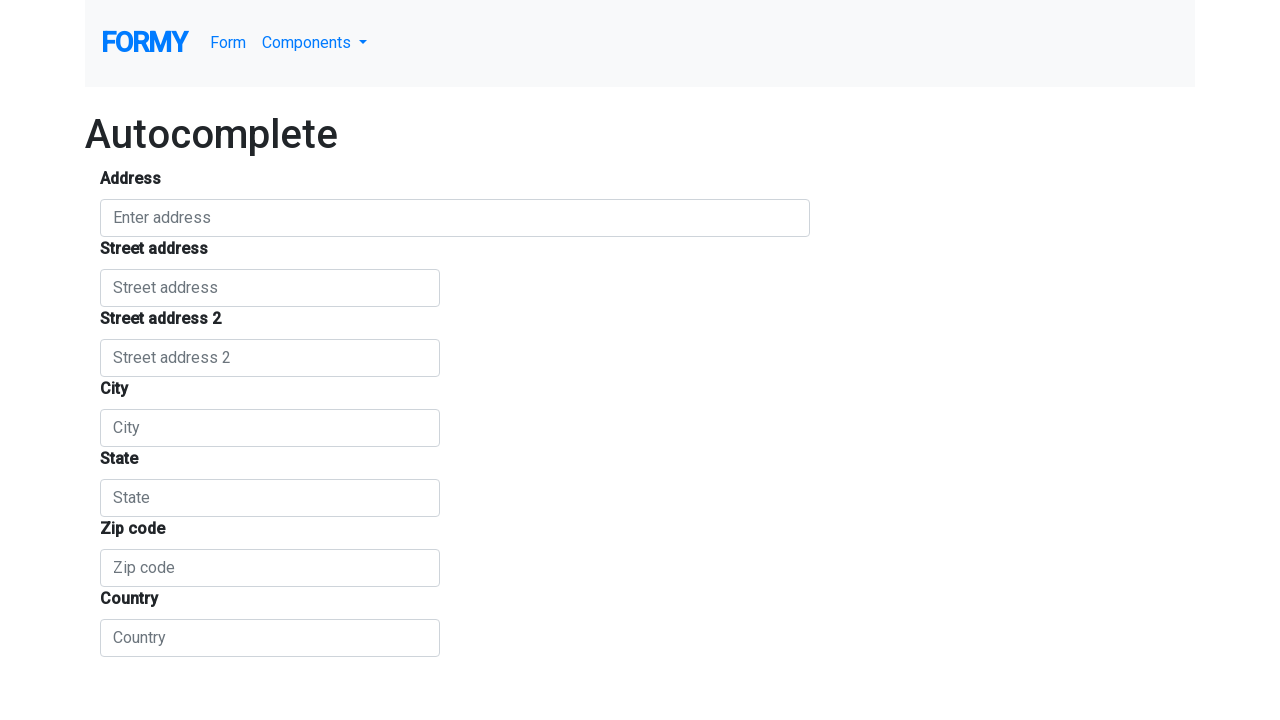

Located all form control elements by class selector
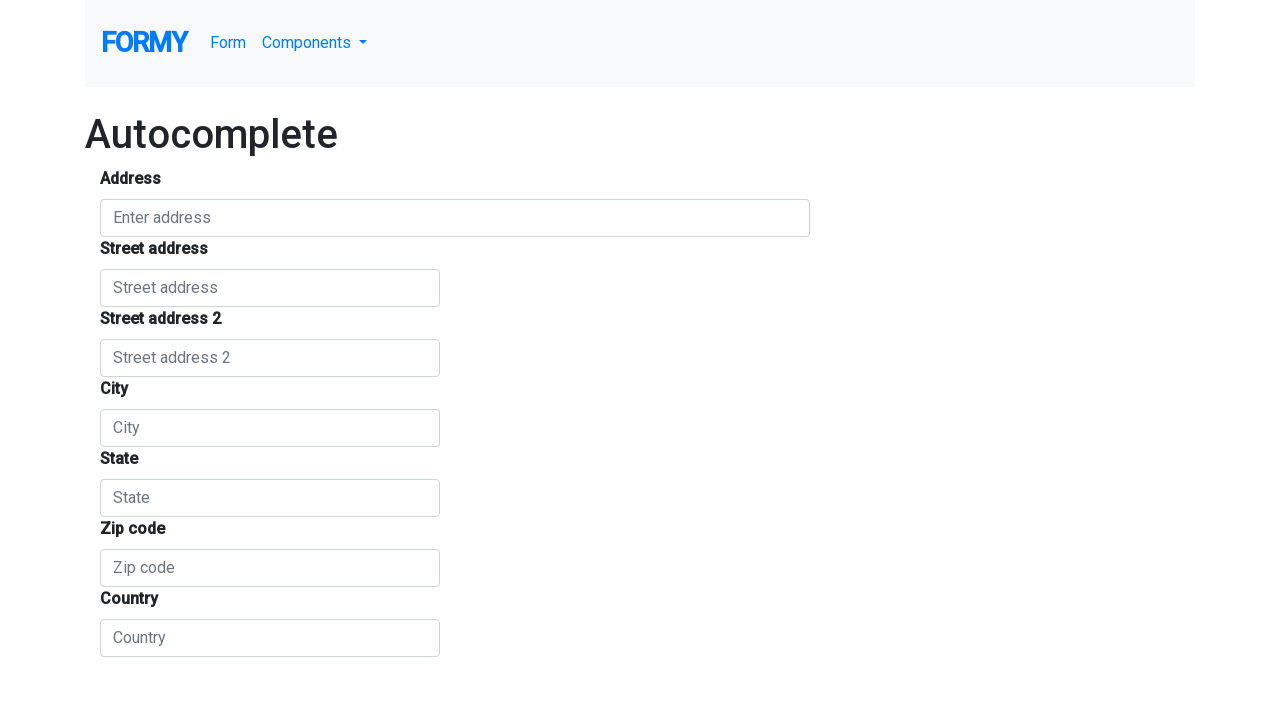

Filled first form control with 'Romania' on .form-control >> nth=0
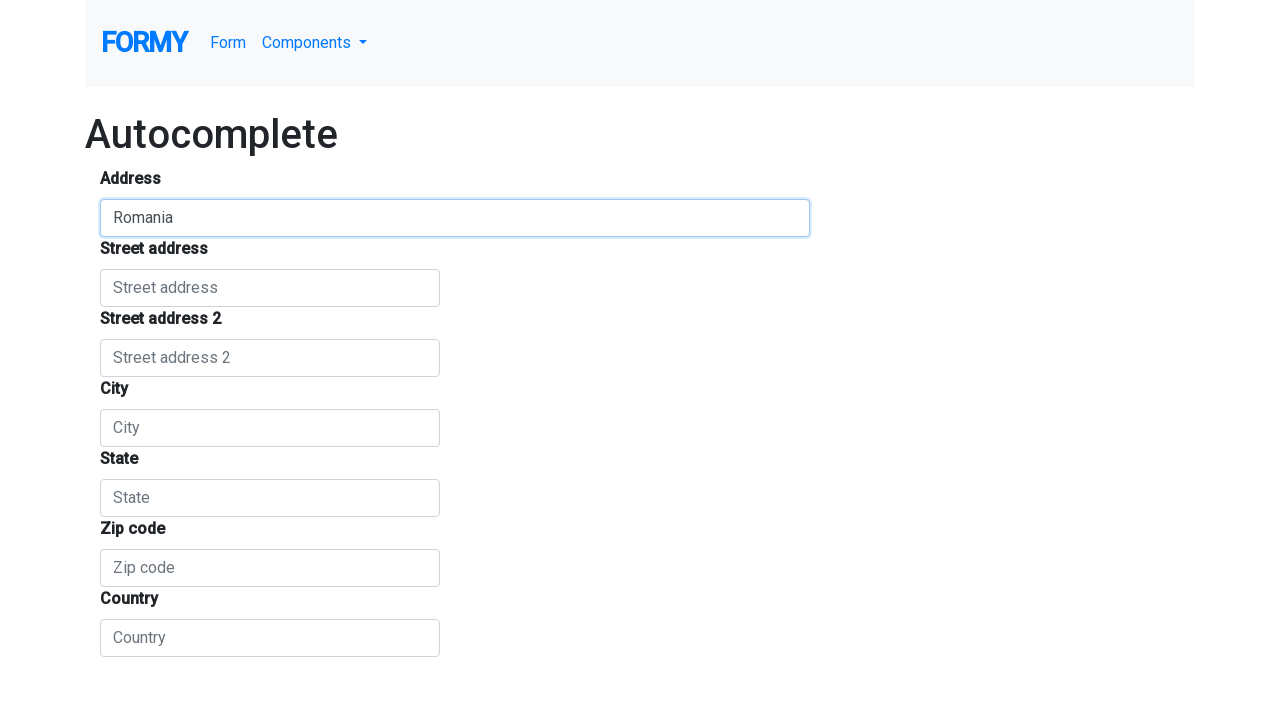

Filled second form control with 'Babadag street' on .form-control >> nth=1
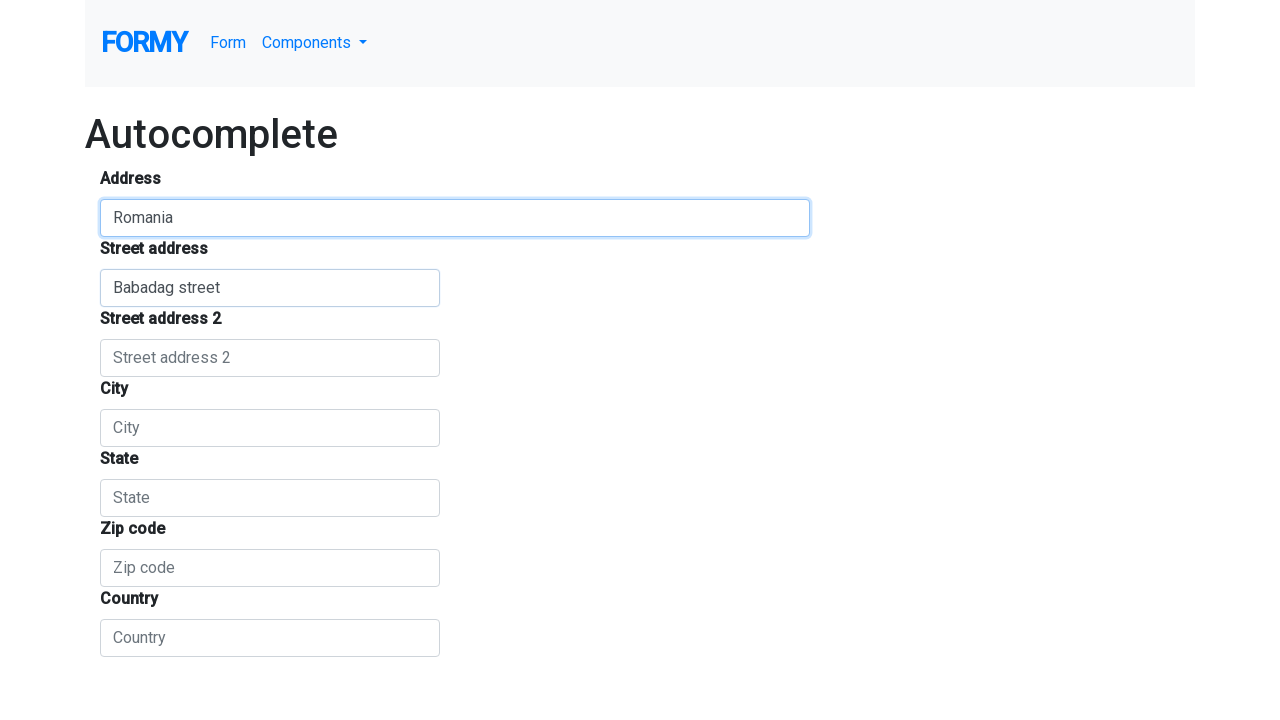

Filled third form control with 'Tulcea' on .form-control >> nth=2
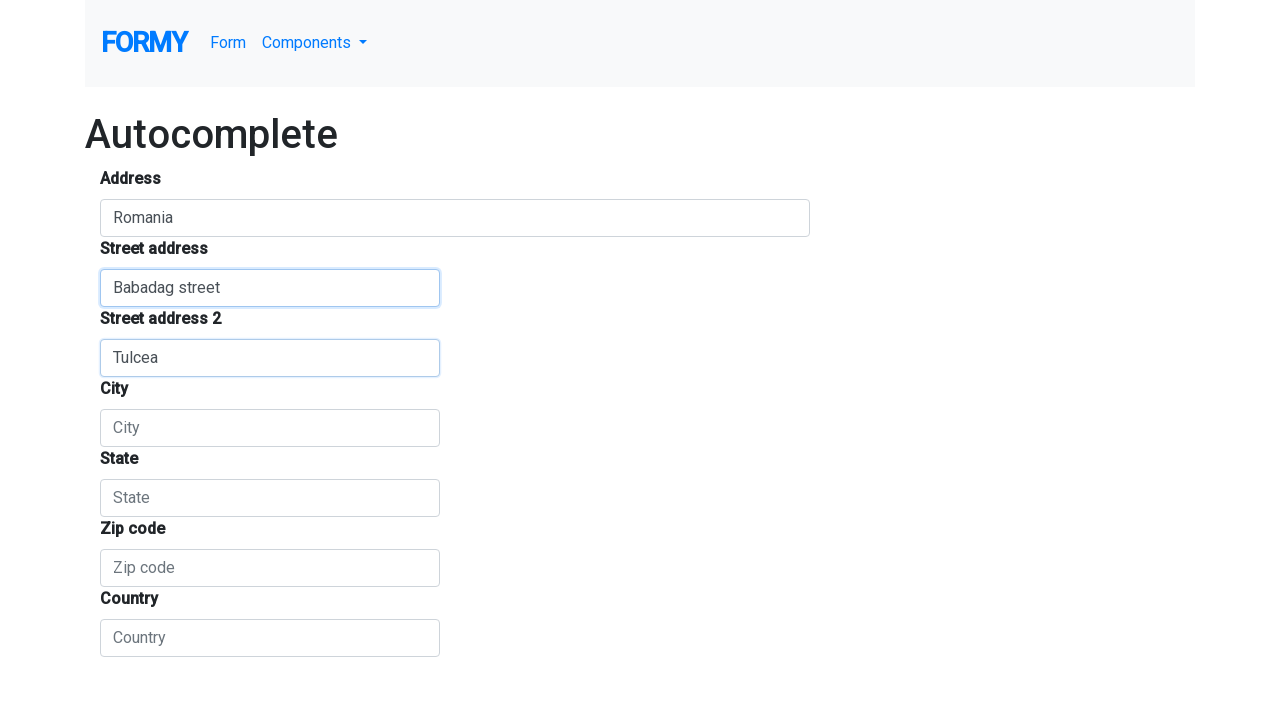

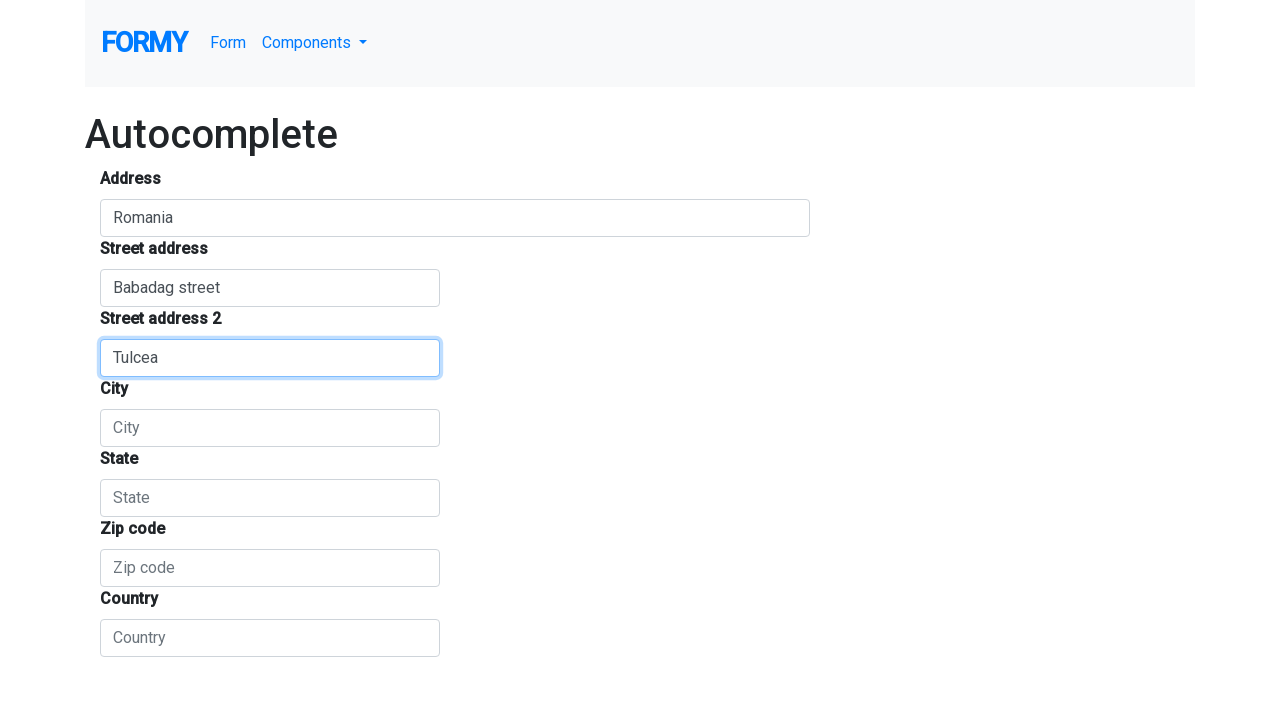